Navigates to an event page and verifies that event slots and date information are displayed on the page.

Starting URL: https://biaarma.com/event/OpTimberlineSurge

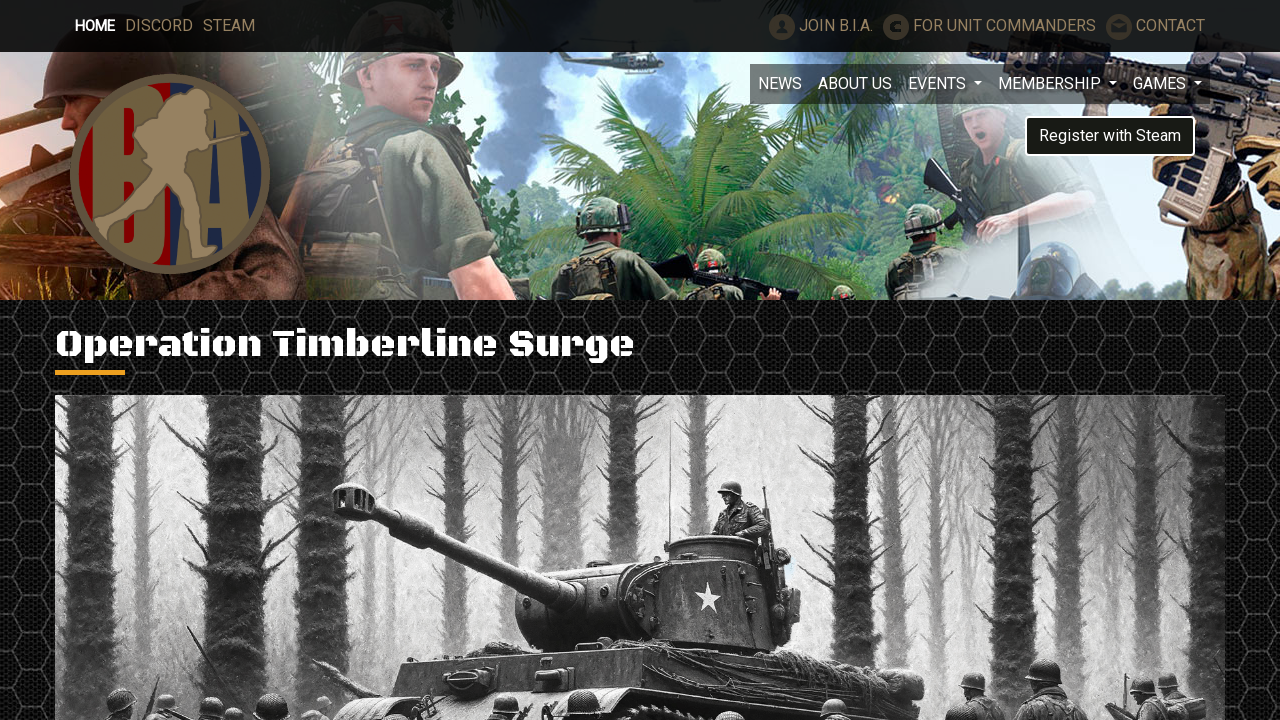

Waited for event slots to load on the page
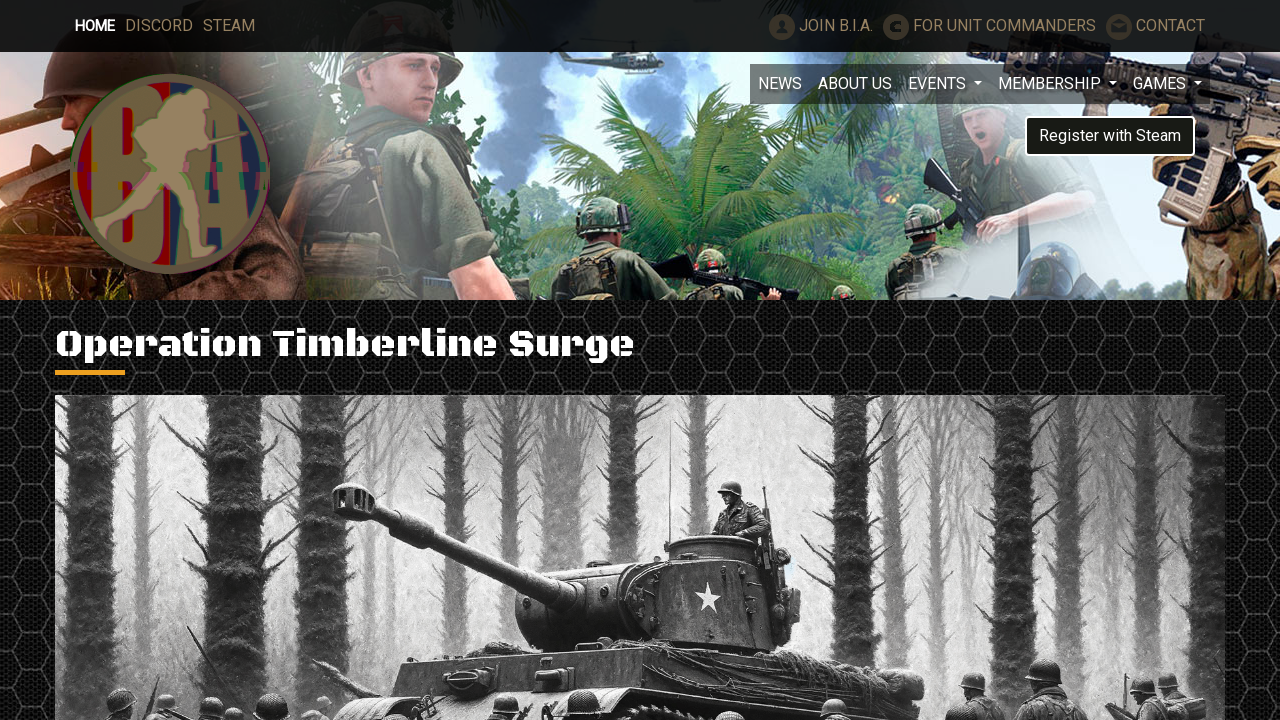

Verified event date label is present on the page
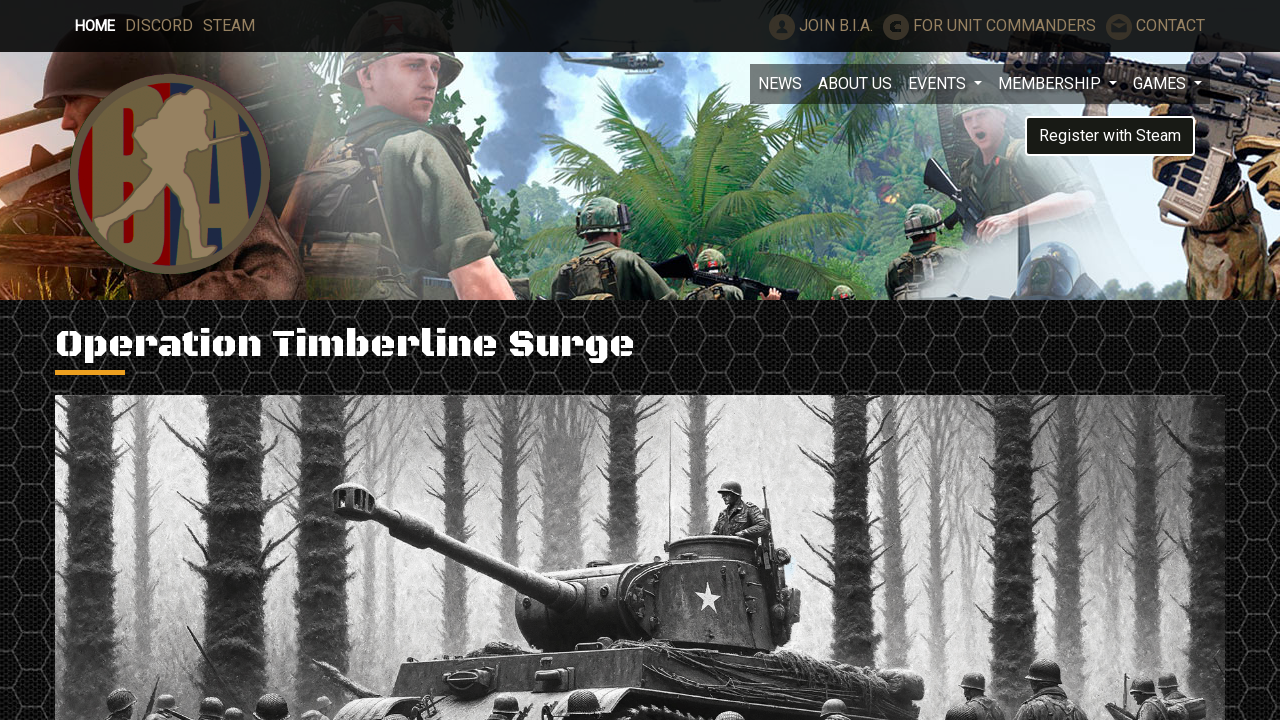

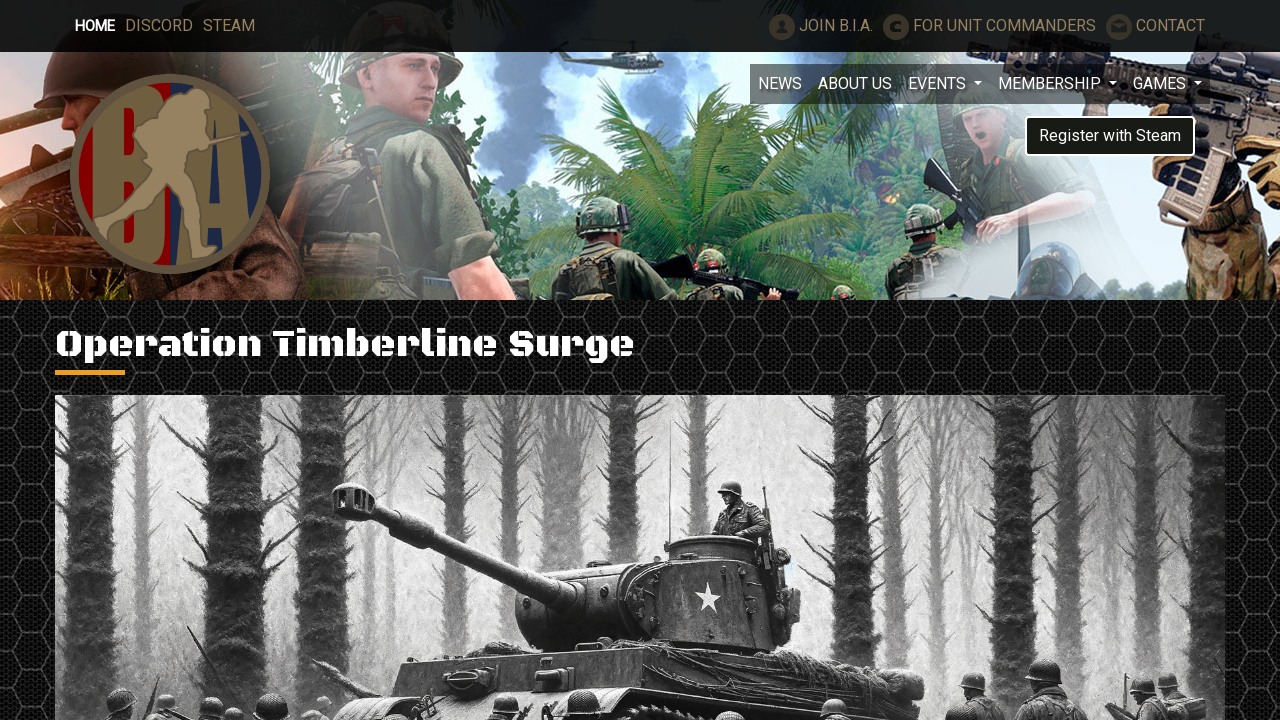